Tests text input functionality by entering a value into an input field and clicking a button that updates its text based on the input value

Starting URL: http://uitestingplayground.com/textinput

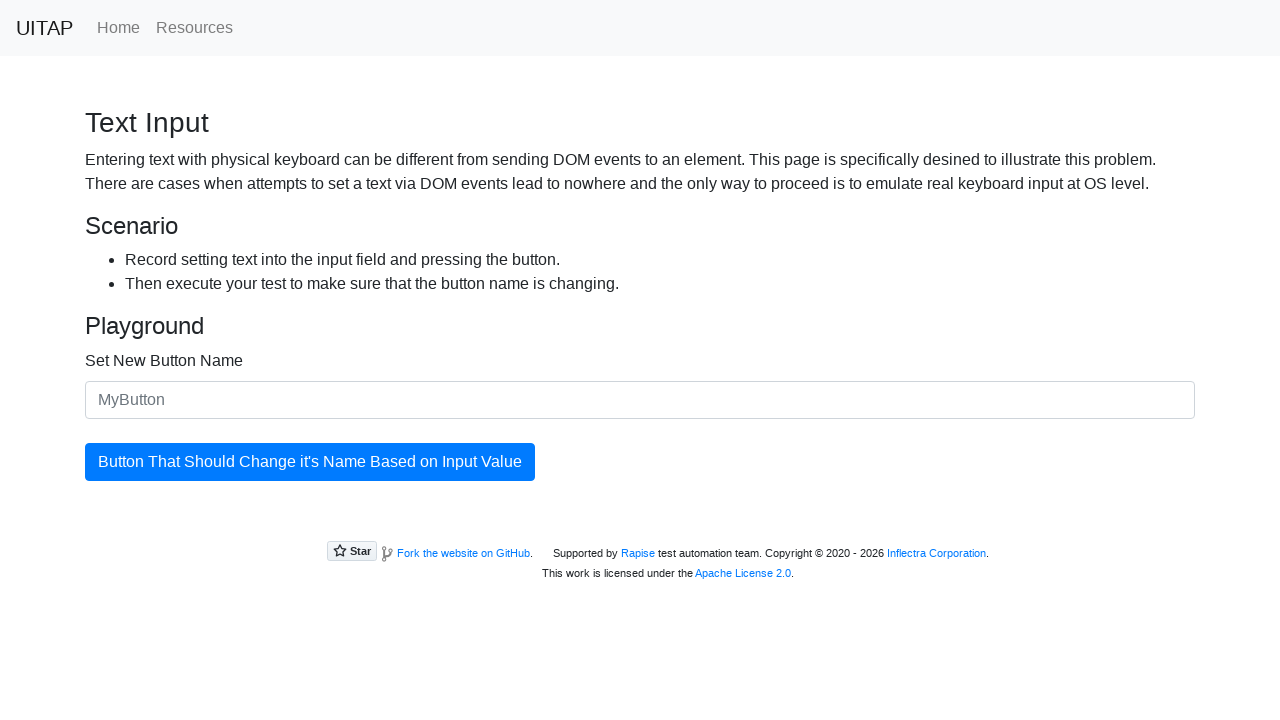

Filled text input field with 'SkyPro' on #newButtonName
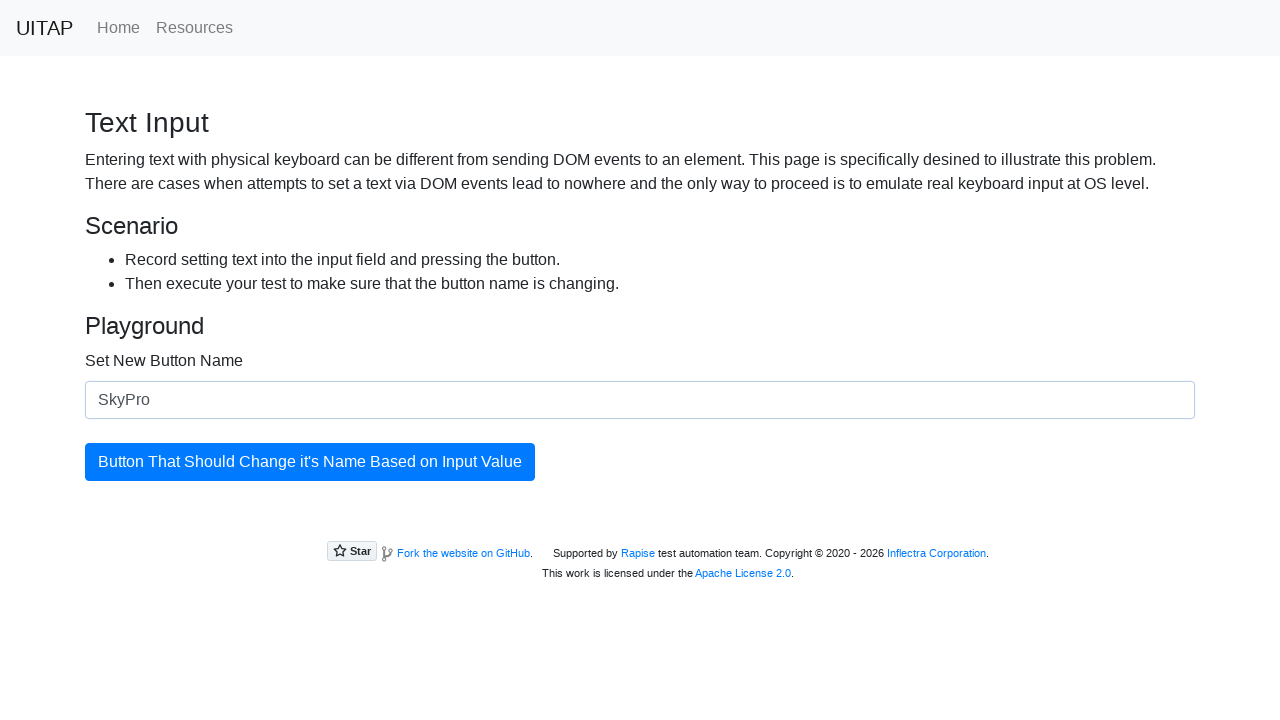

Clicked the button to update its text at (310, 462) on #updatingButton
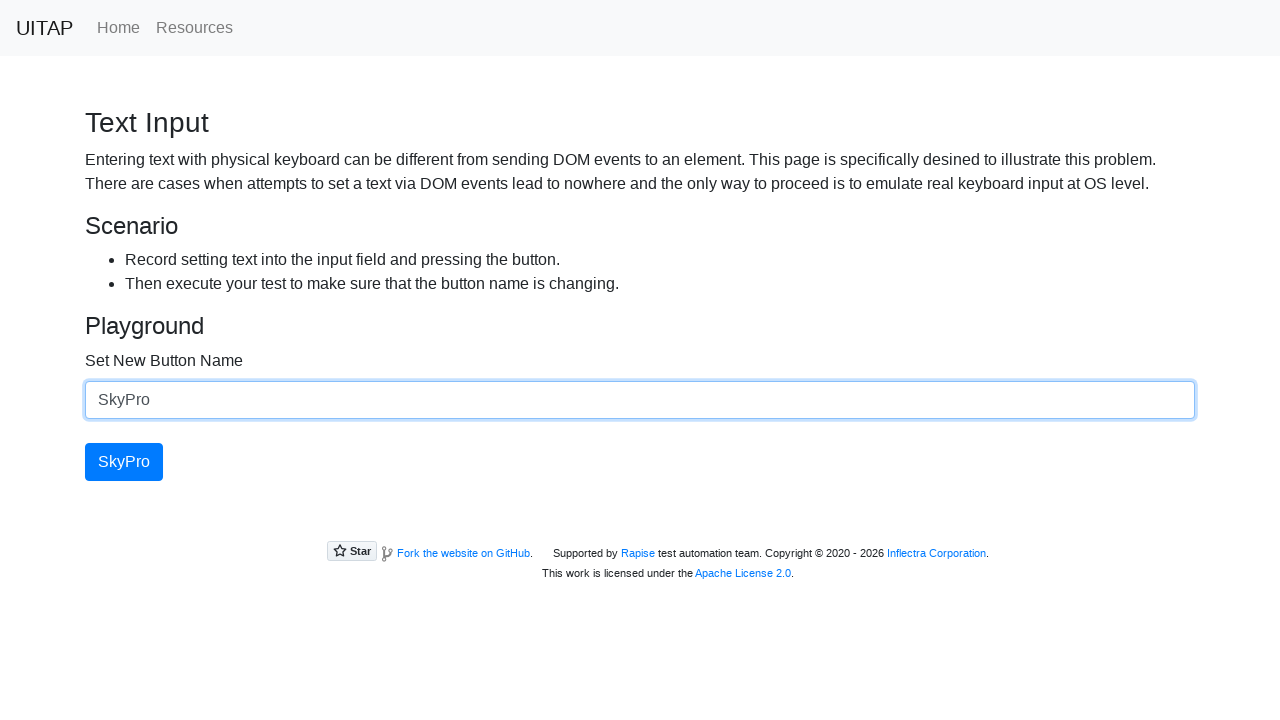

Verified the button text has been updated to 'SkyPro'
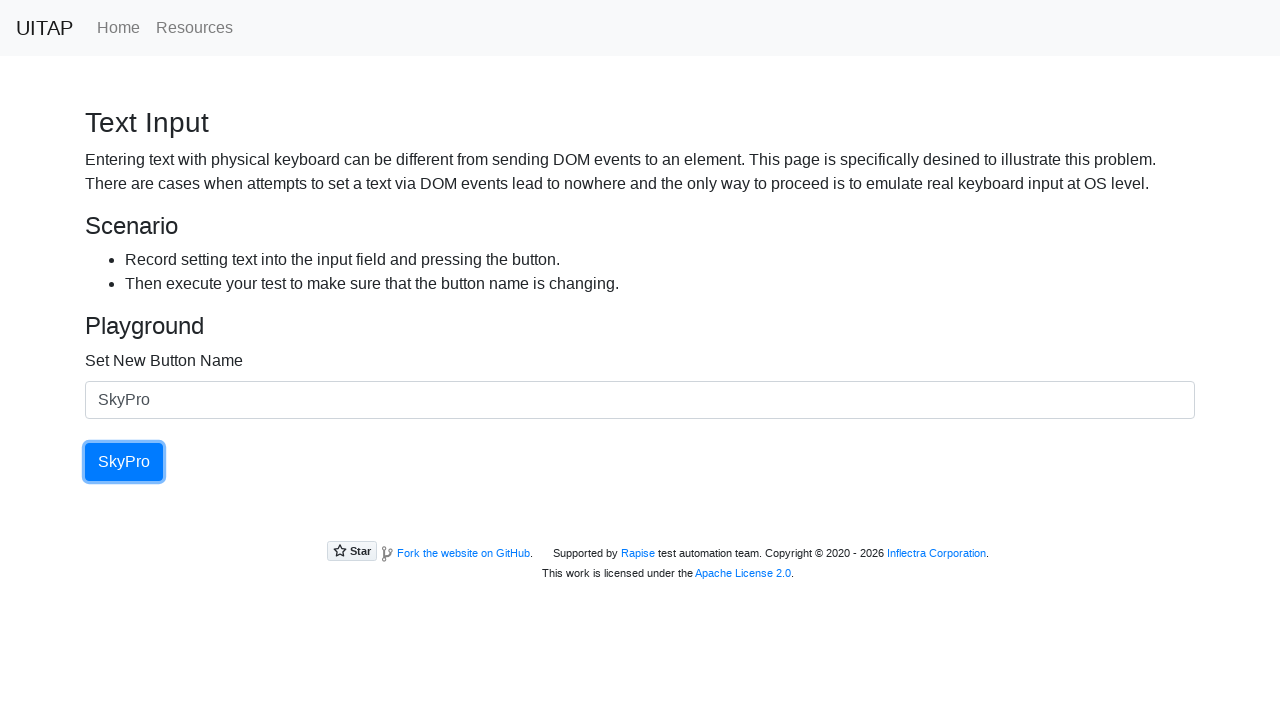

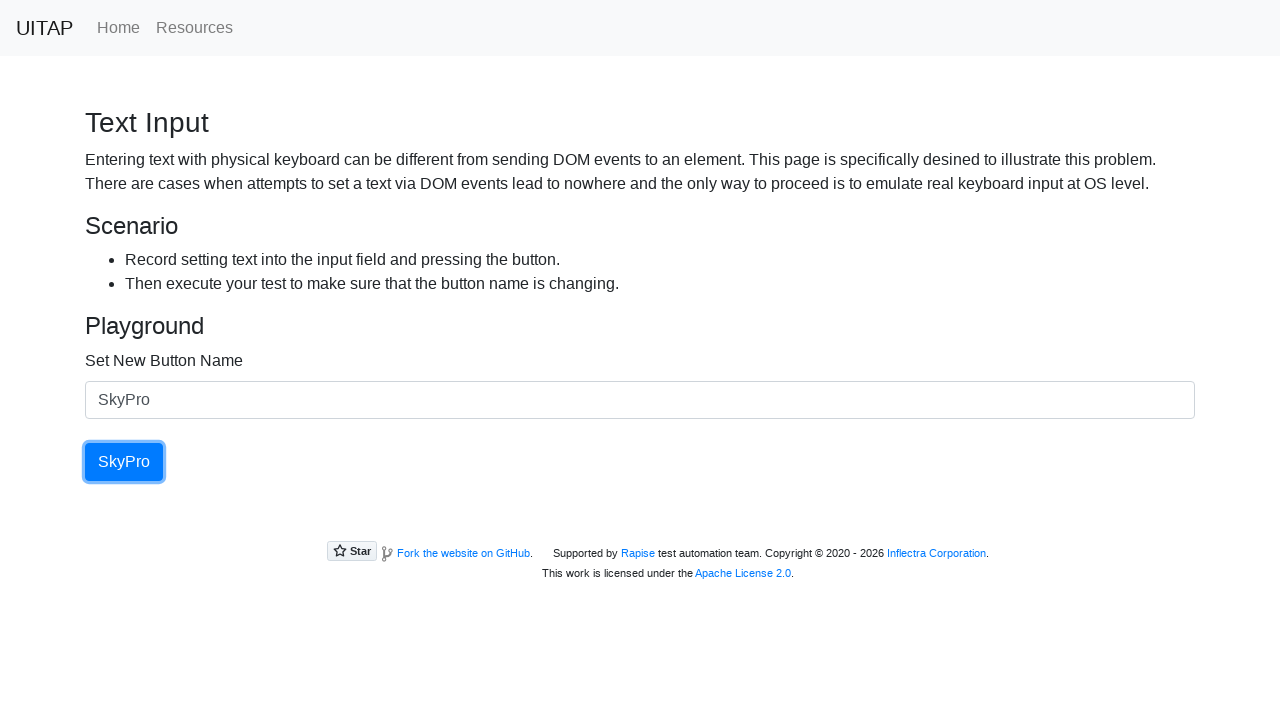